Validates that the reserve online message banner is displayed on the homepage

Starting URL: https://www.partsource.ca/

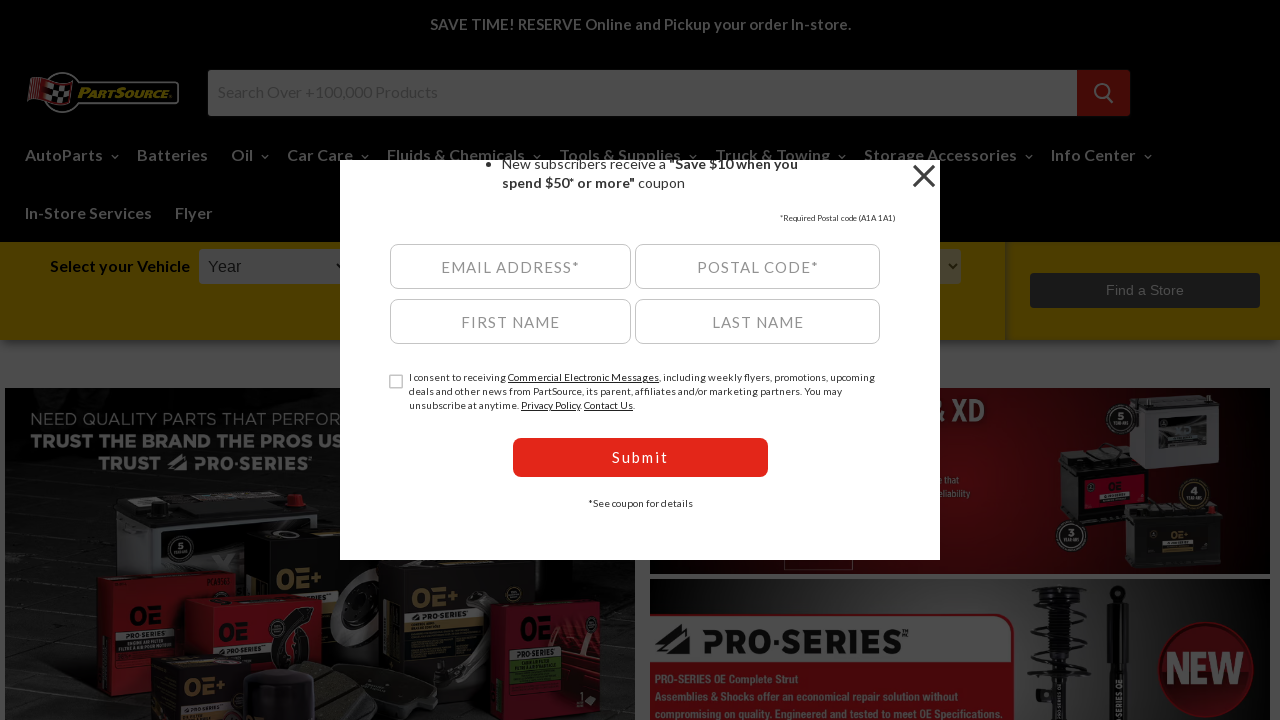

Reserve online message banner loaded and is visible on homepage
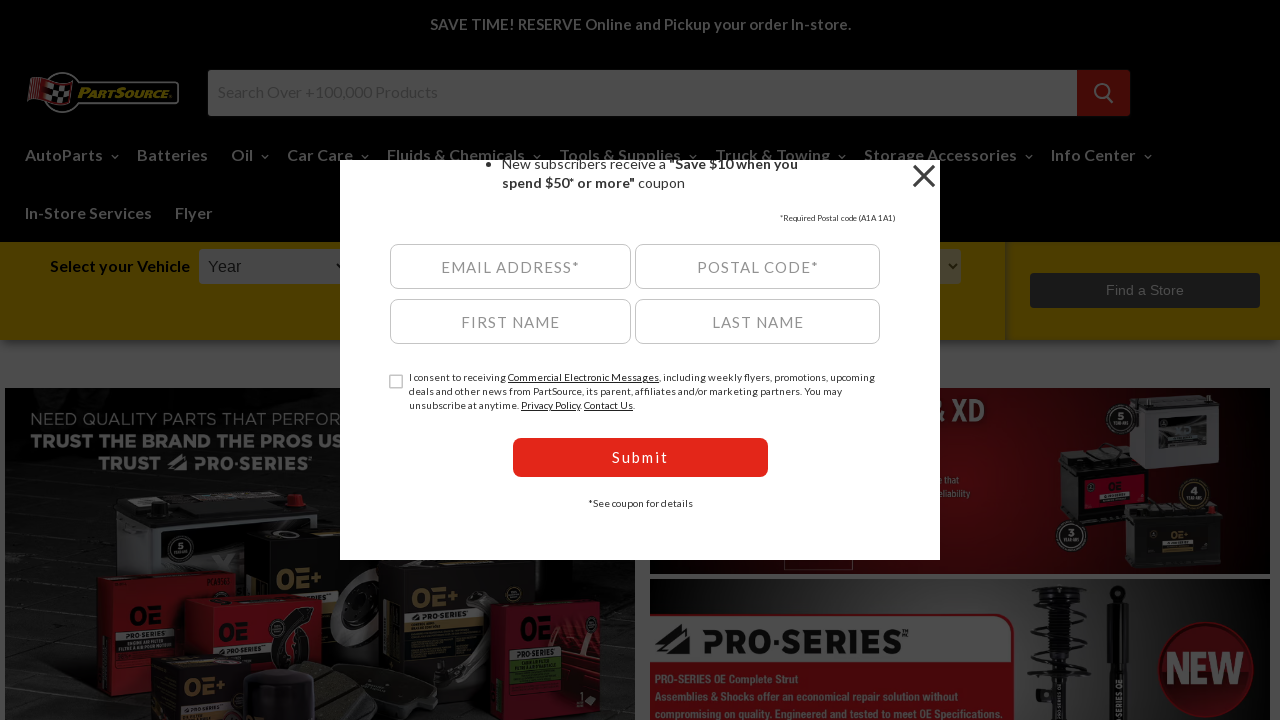

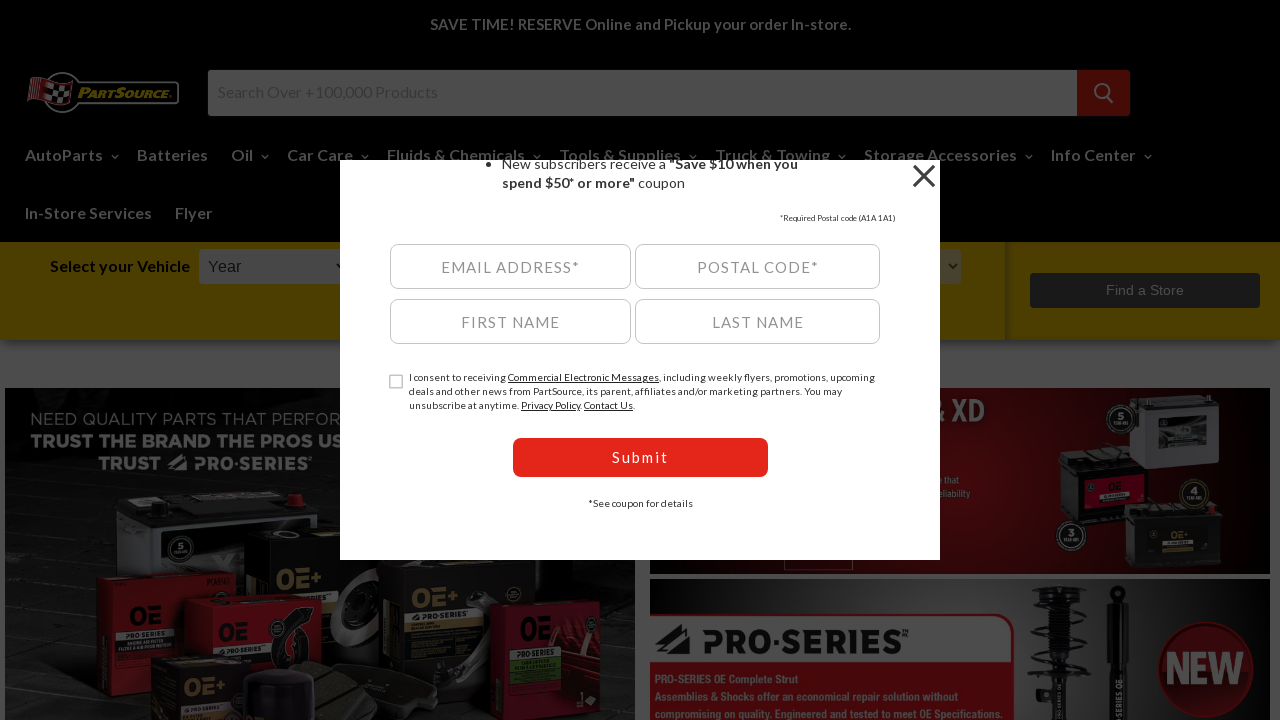